Tests drag and drop functionality by dragging a draggable element to a droppable target area

Starting URL: https://testautomationpractice.blogspot.com/

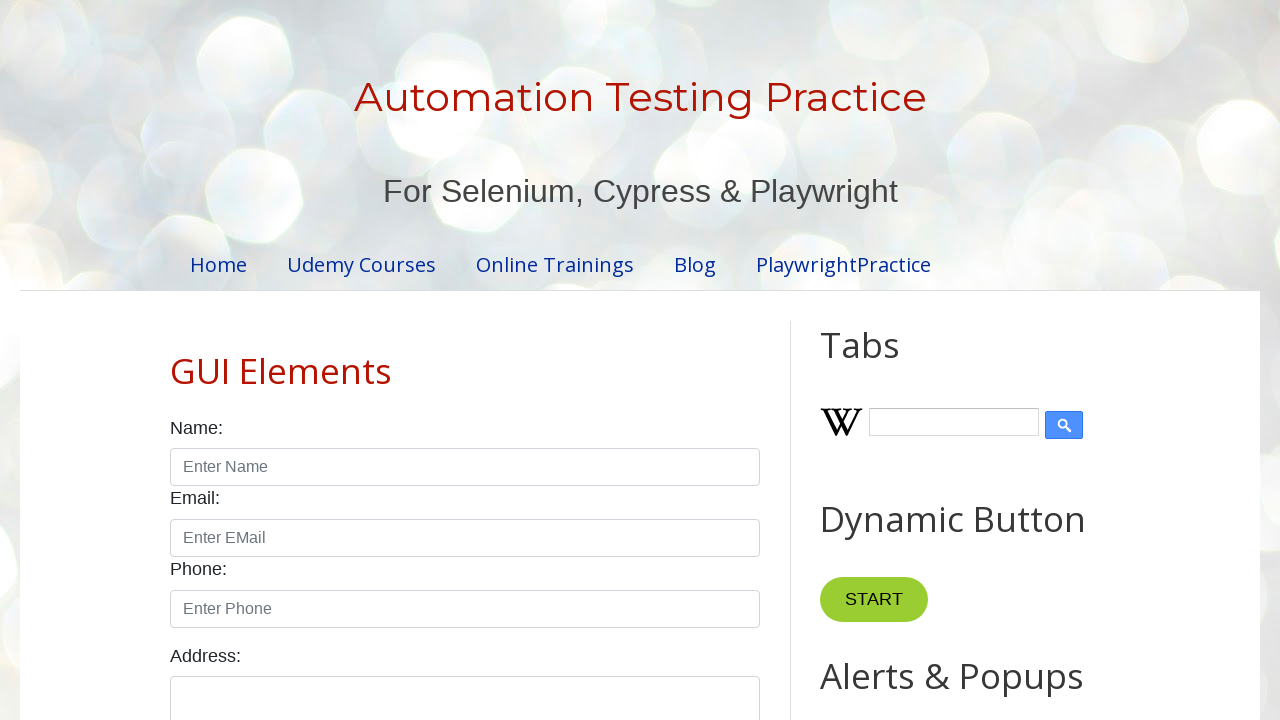

Located the draggable element with id 'draggable'
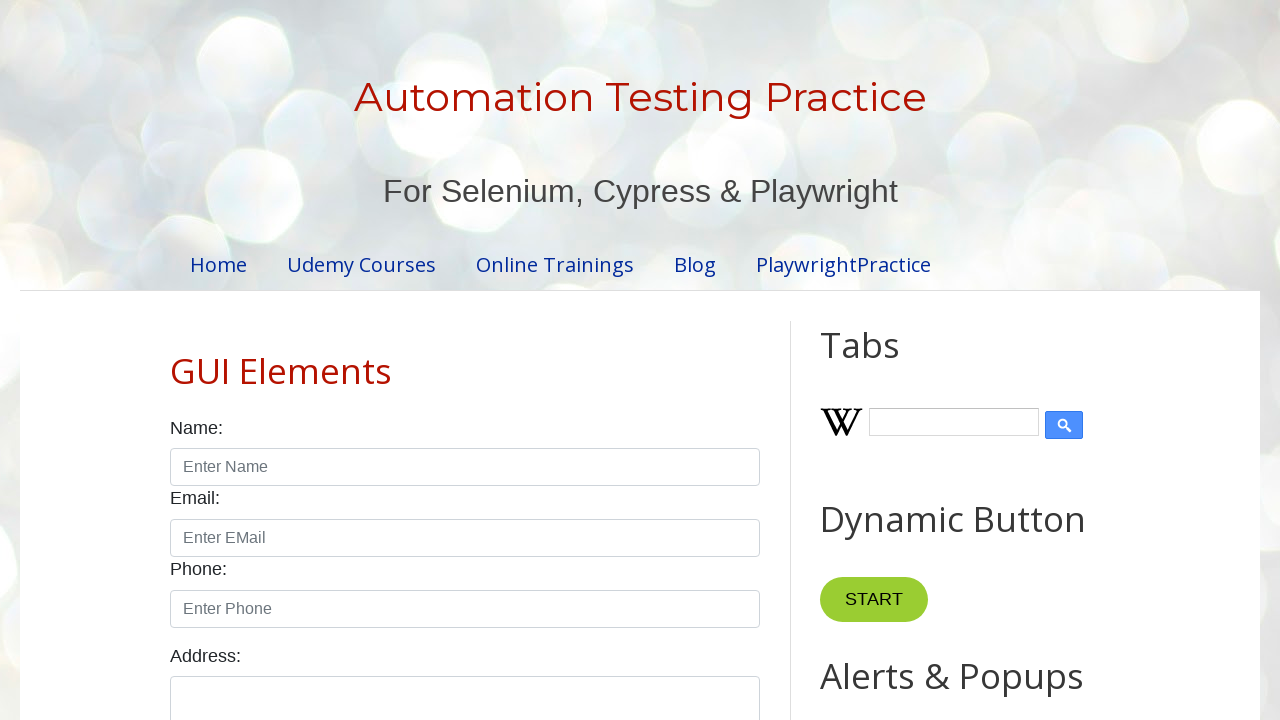

Located the droppable target element with id 'droppable'
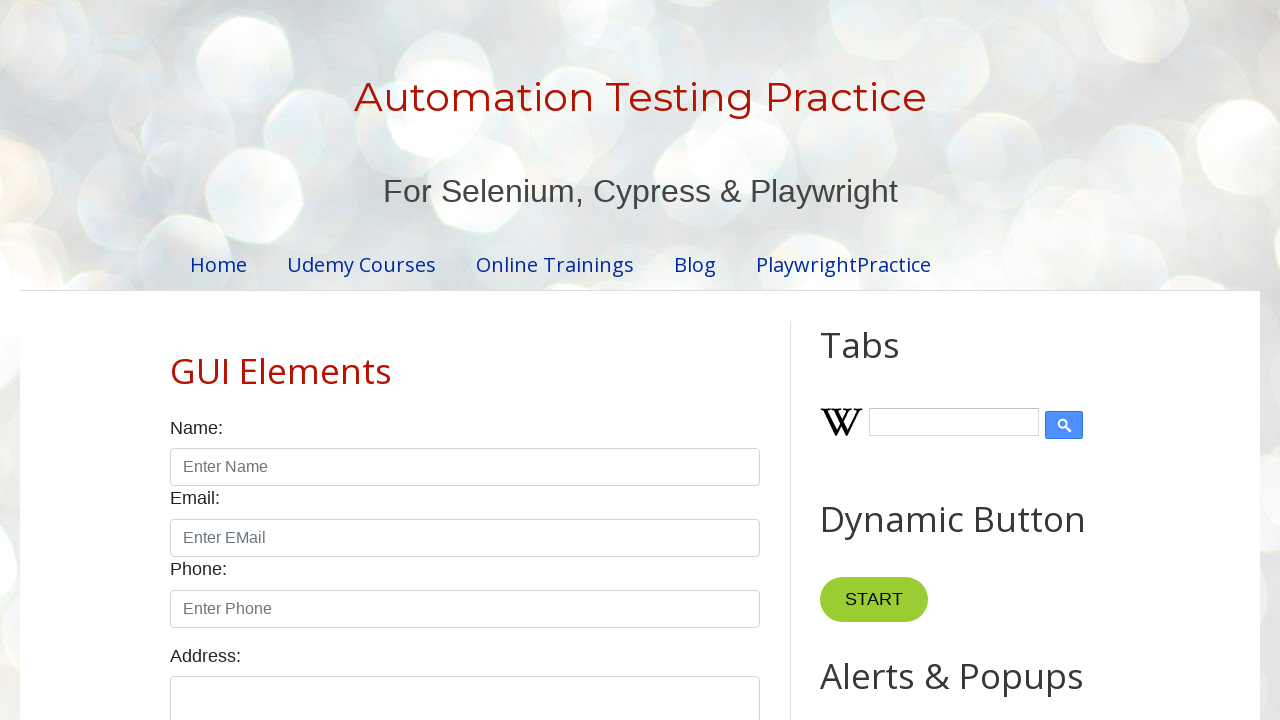

Dragged the draggable element to the droppable target area at (1015, 386)
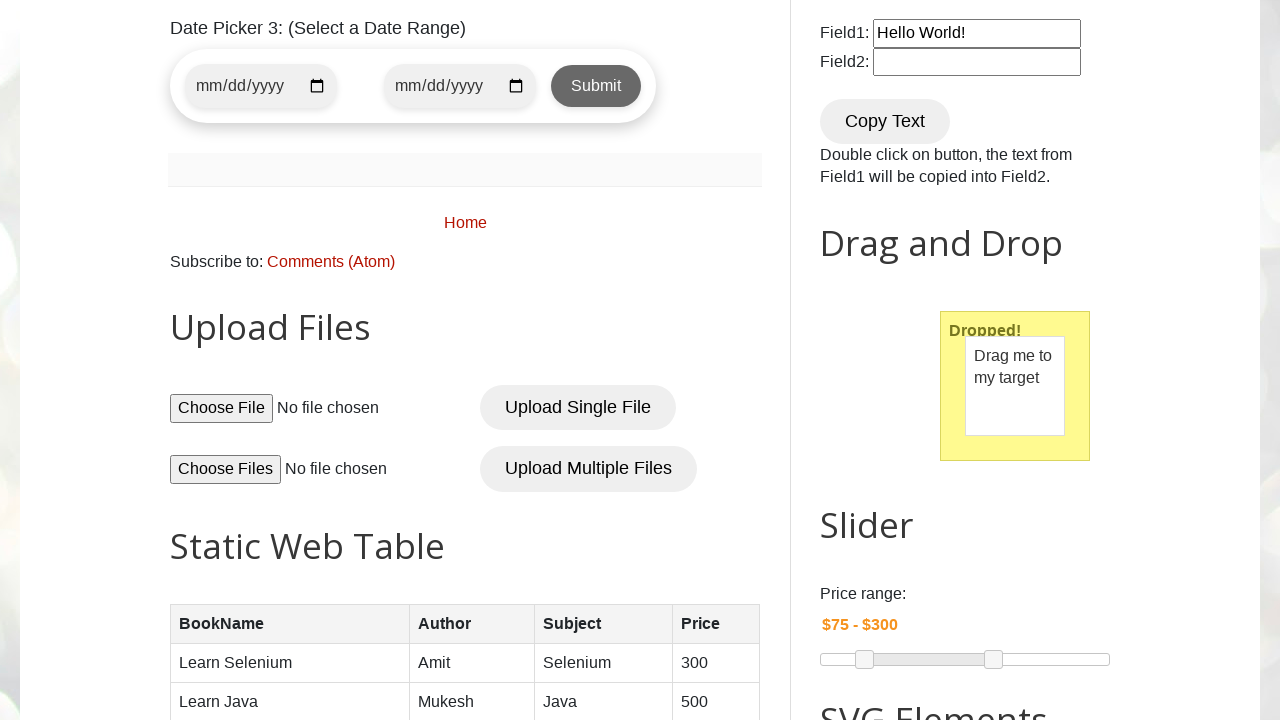

Waited 2000ms for drag operation to complete
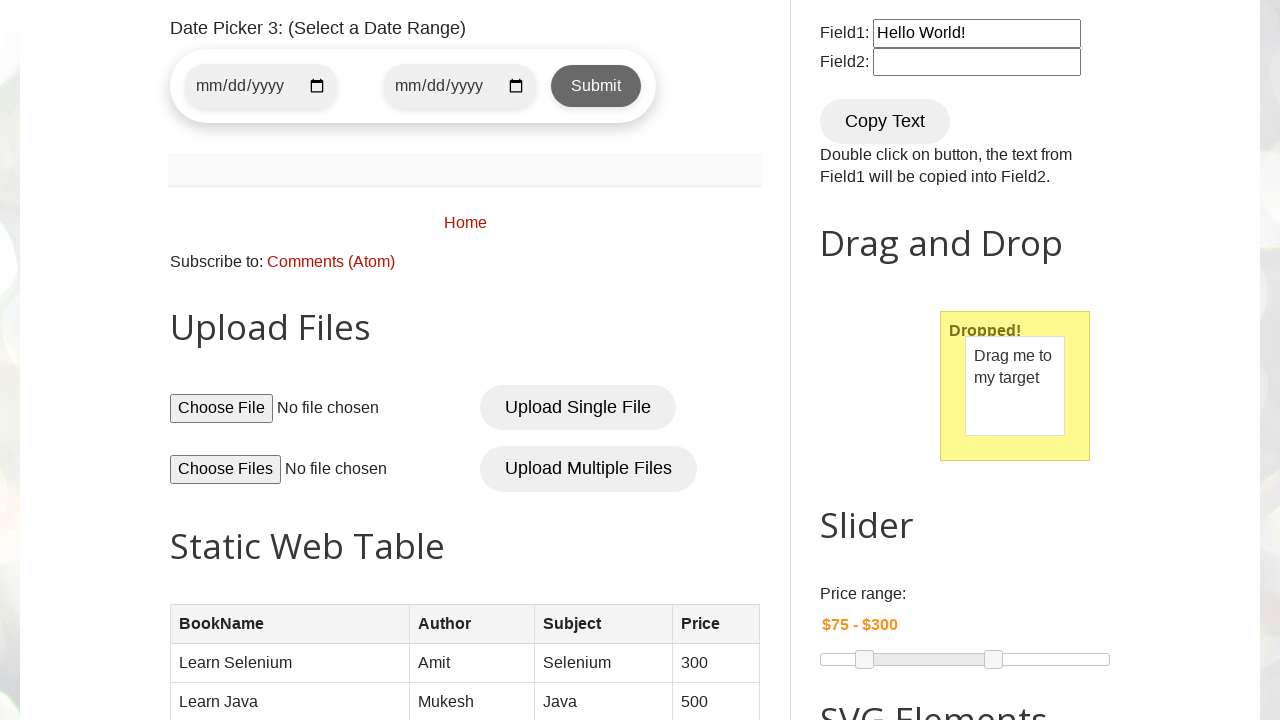

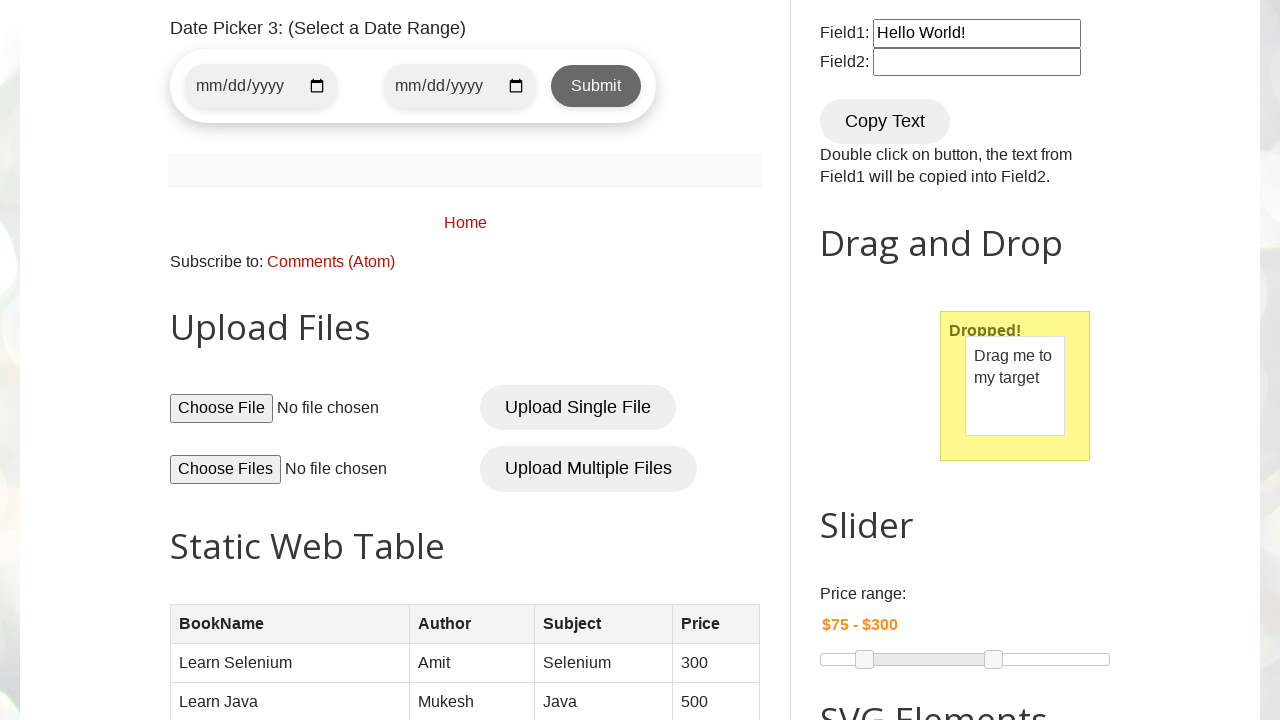